Navigates to Ziffit basket page and enters a barcode to add an item

Starting URL: https://www.ziffit.com/en-gb/basket

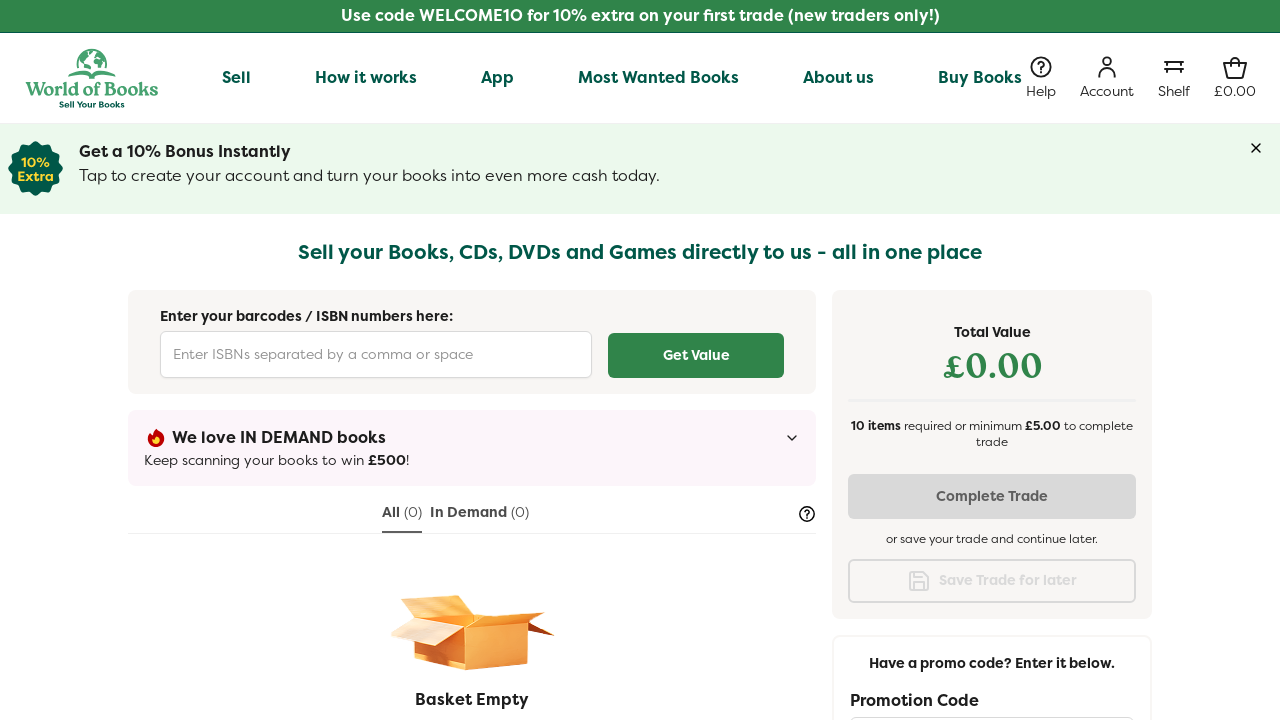

Barcode input field loaded on Ziffit basket page
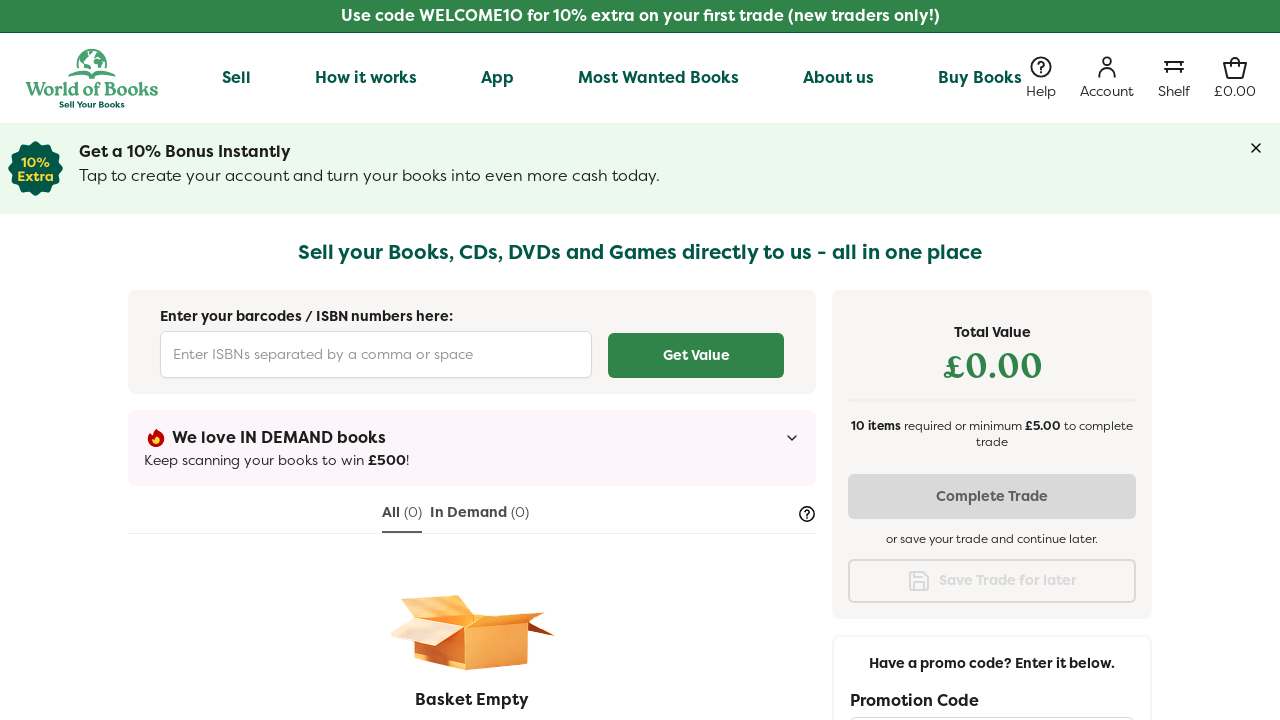

Entered barcode '9780141036144' into the input field on input[name='barcode']
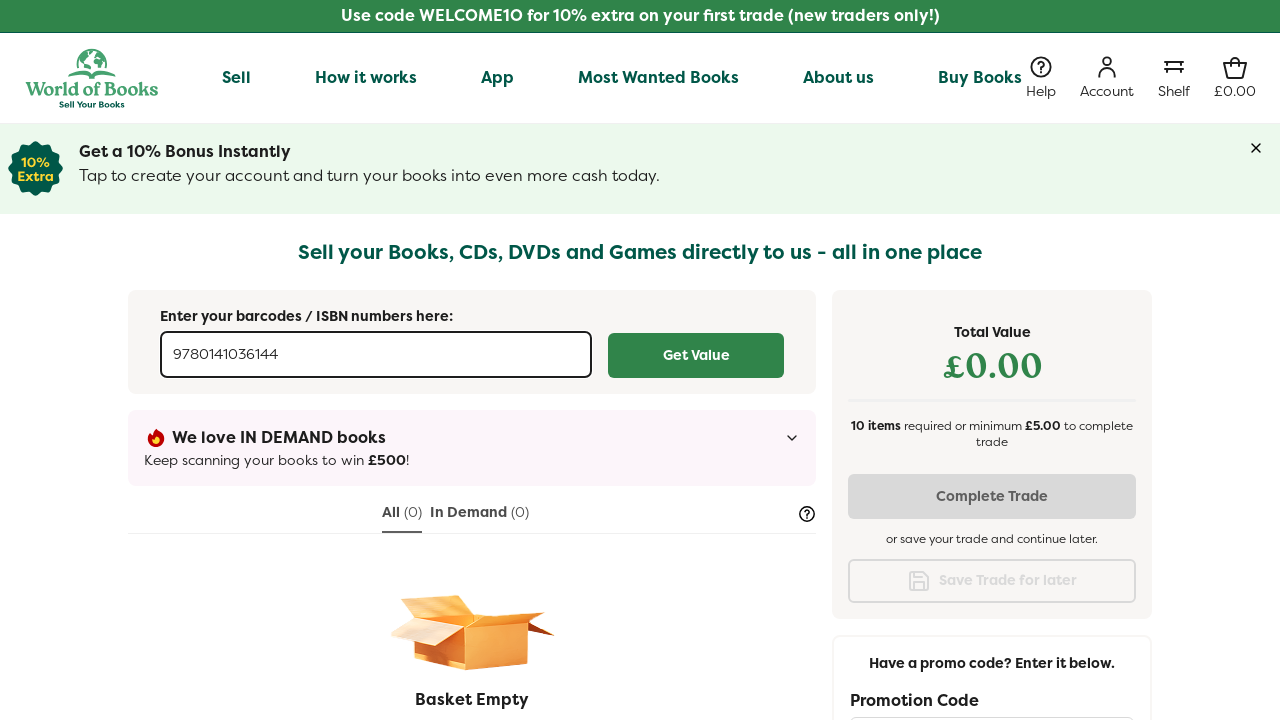

Pressed Enter to submit barcode and add item to basket on input[name='barcode']
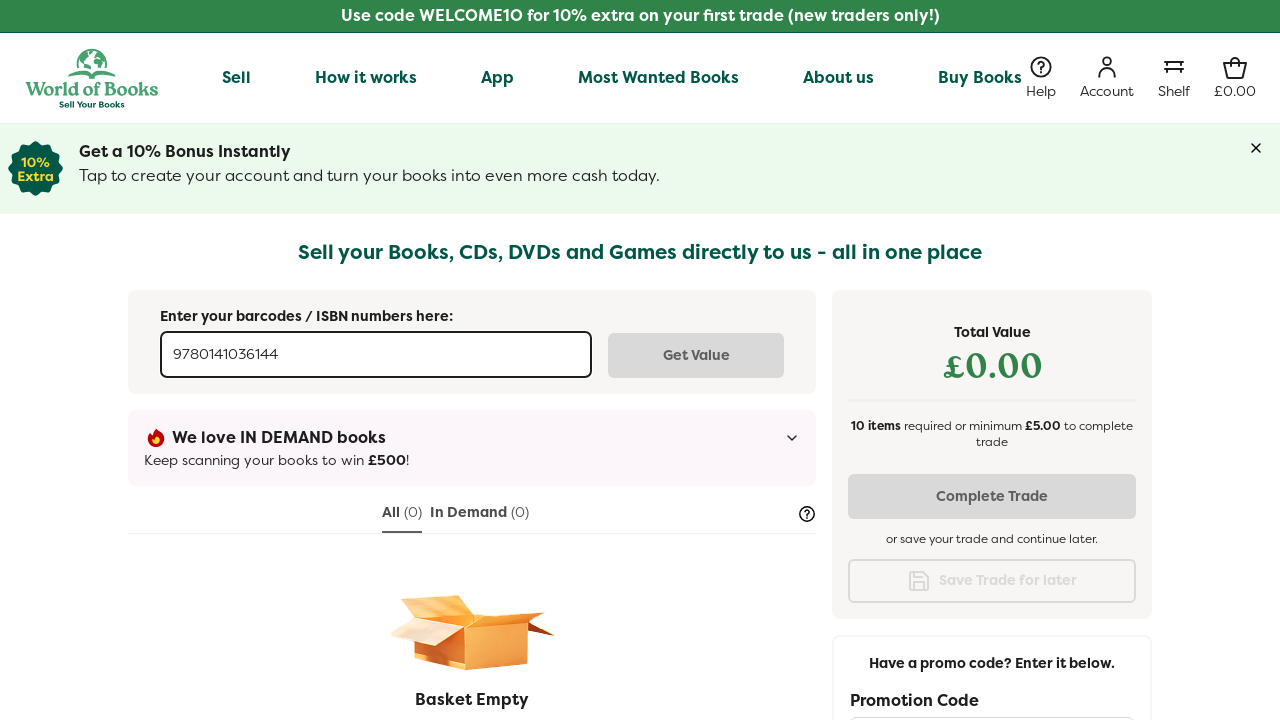

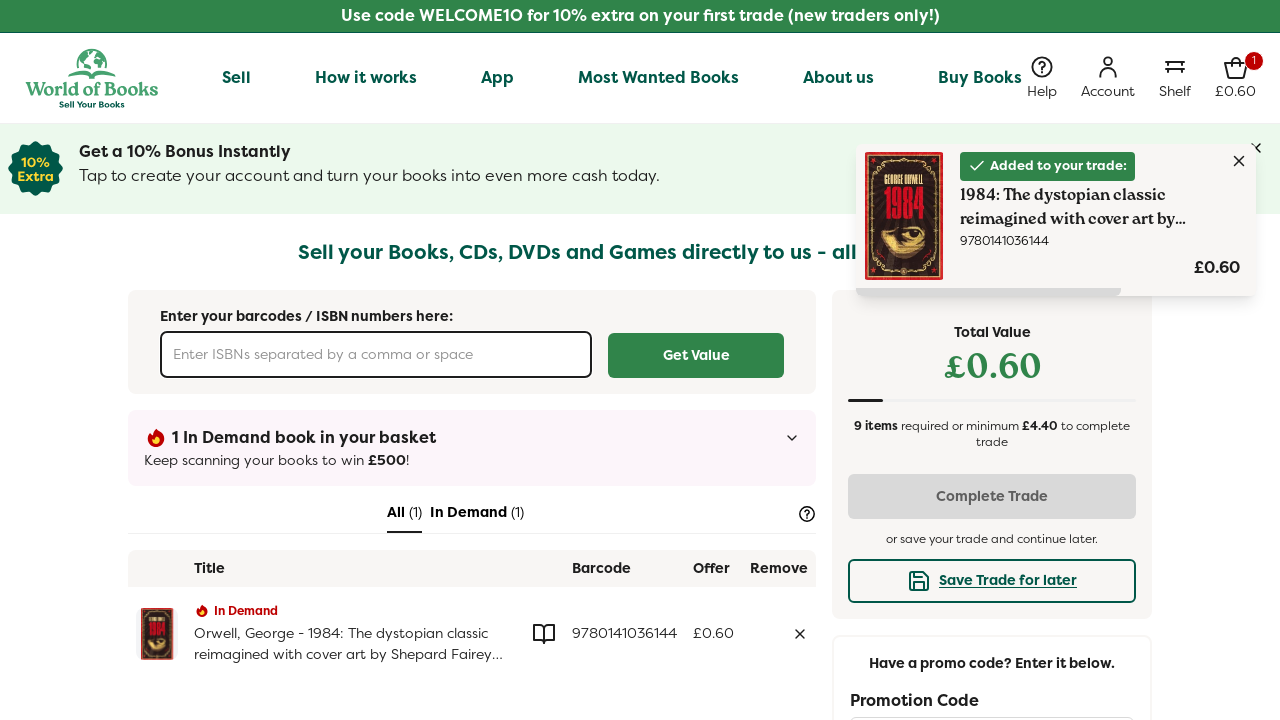